Tests right-click context menu interaction on a course content page by right-clicking on an element and navigating through the context menu options using keyboard

Starting URL: http://greenstech.in/selenium-course-content.html

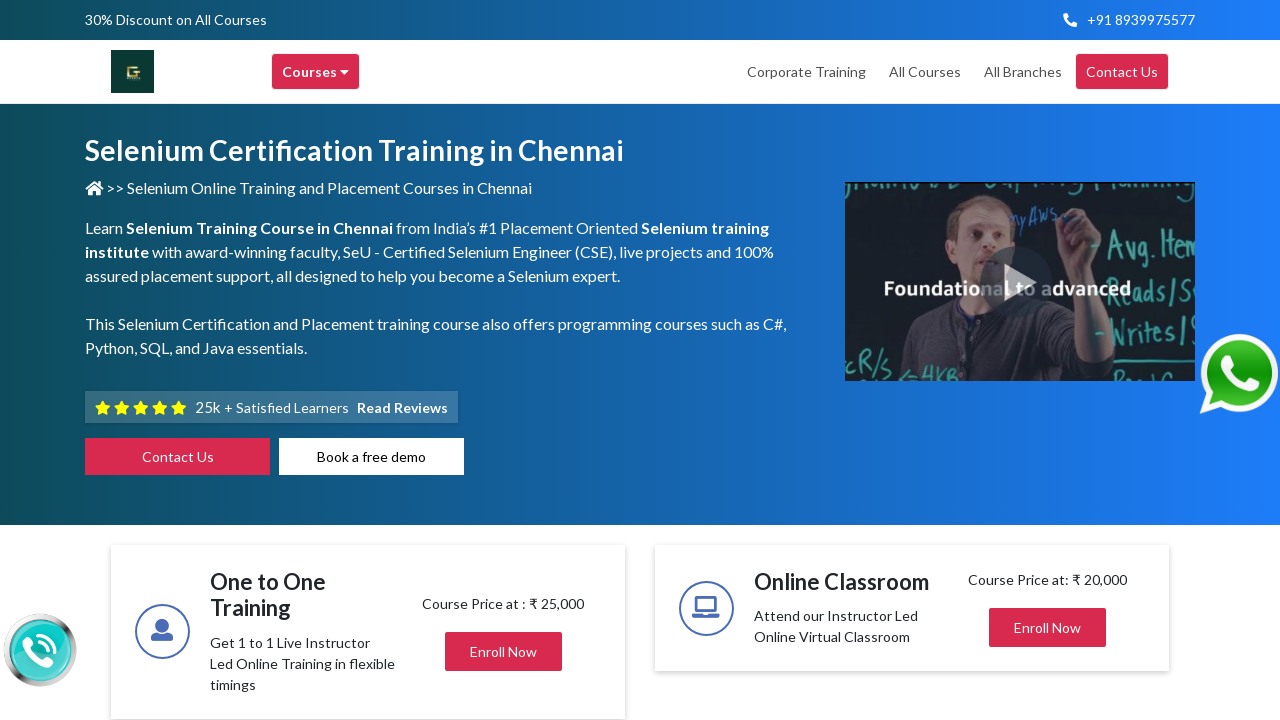

Set viewport size to 1920x1080
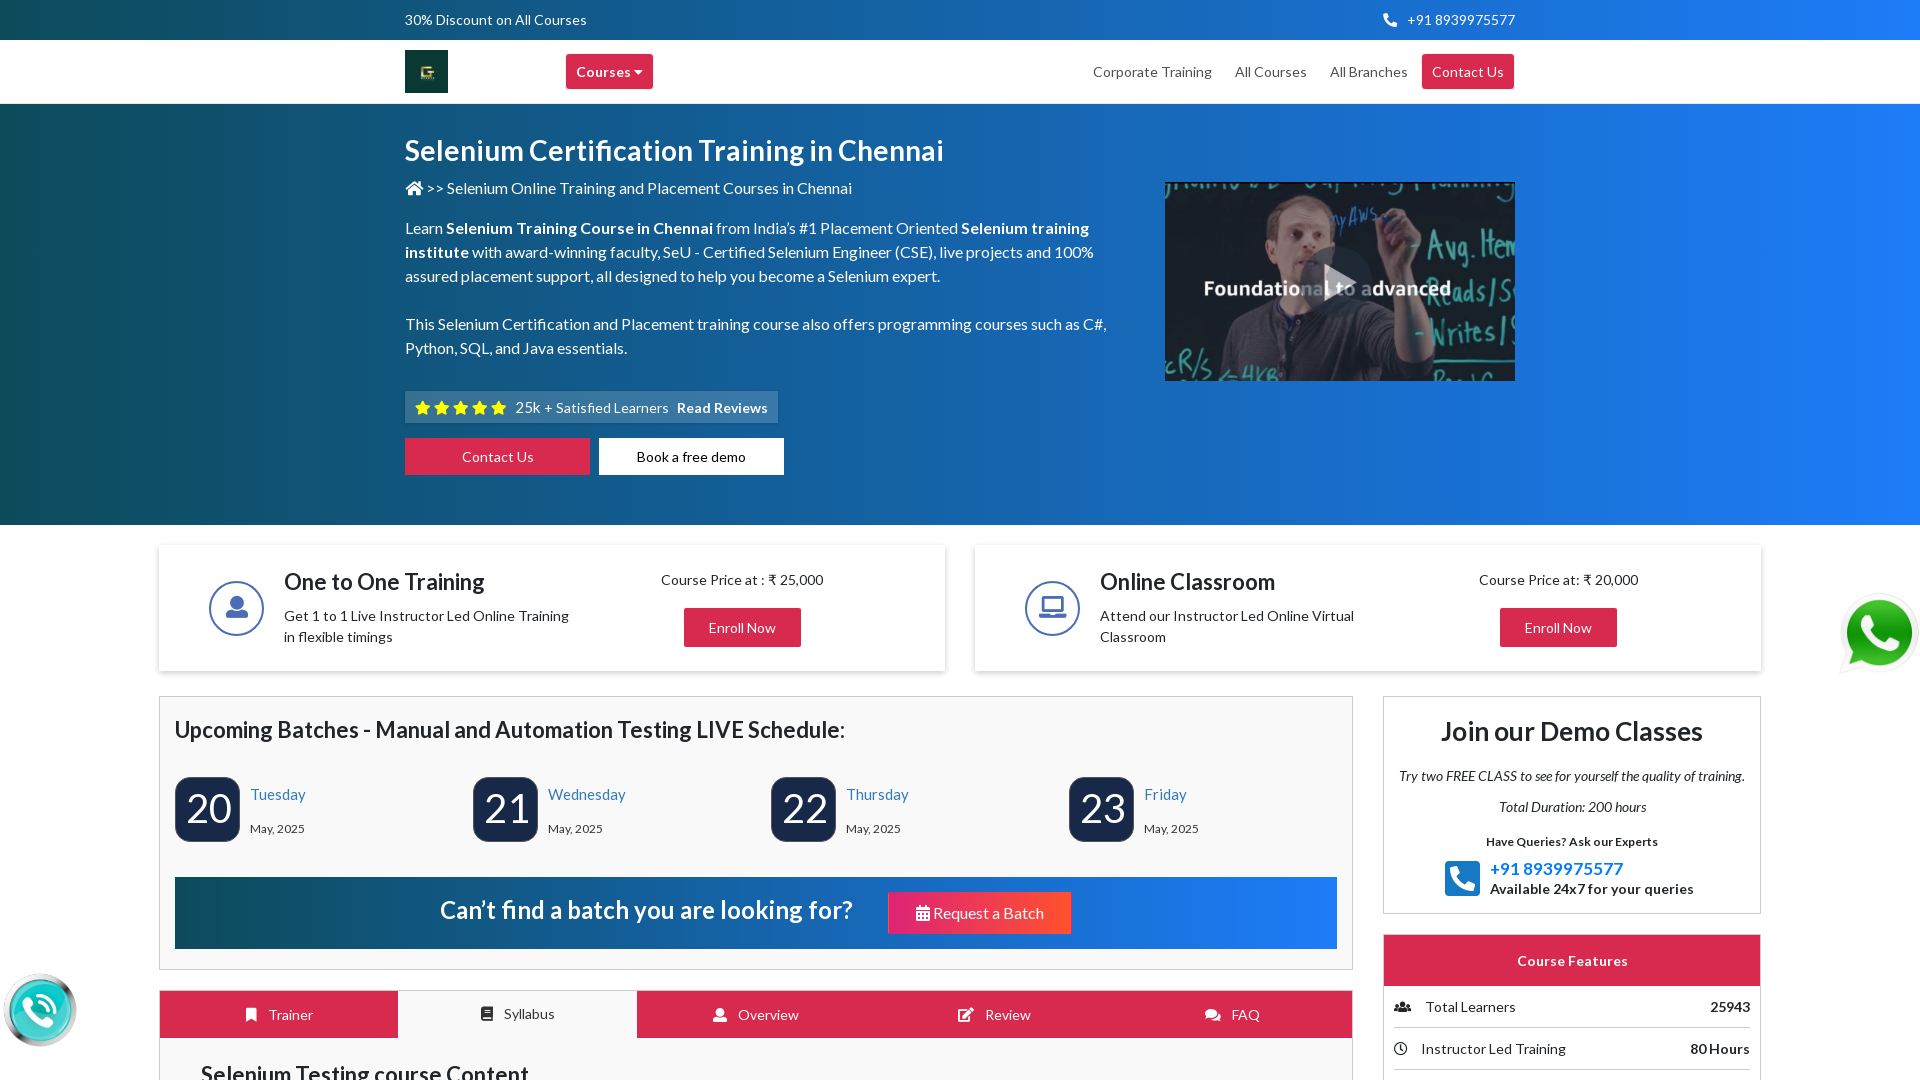

Located the 7th h2 element with class 'mb-0'
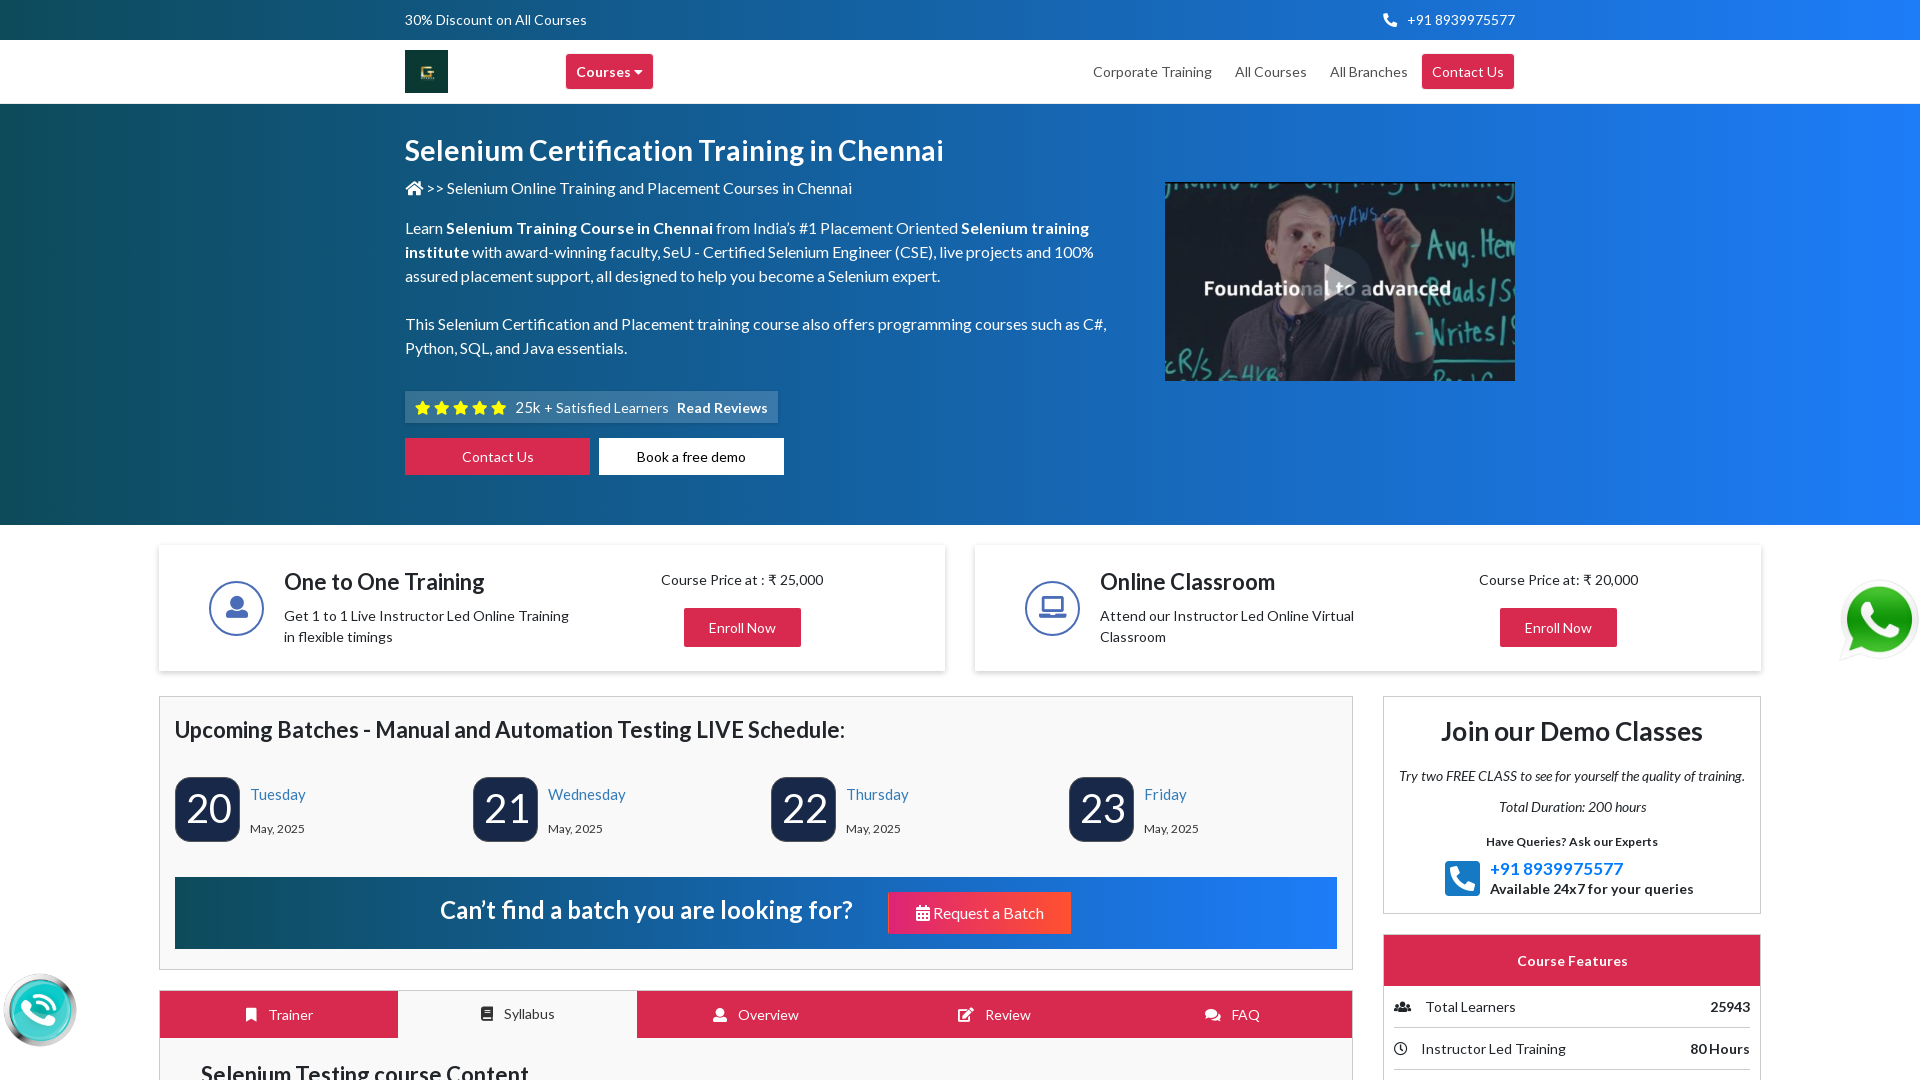

Right-clicked on the 7th h2 element to open context menu at (1494, 540) on (//h2[@class='mb-0'])[7]
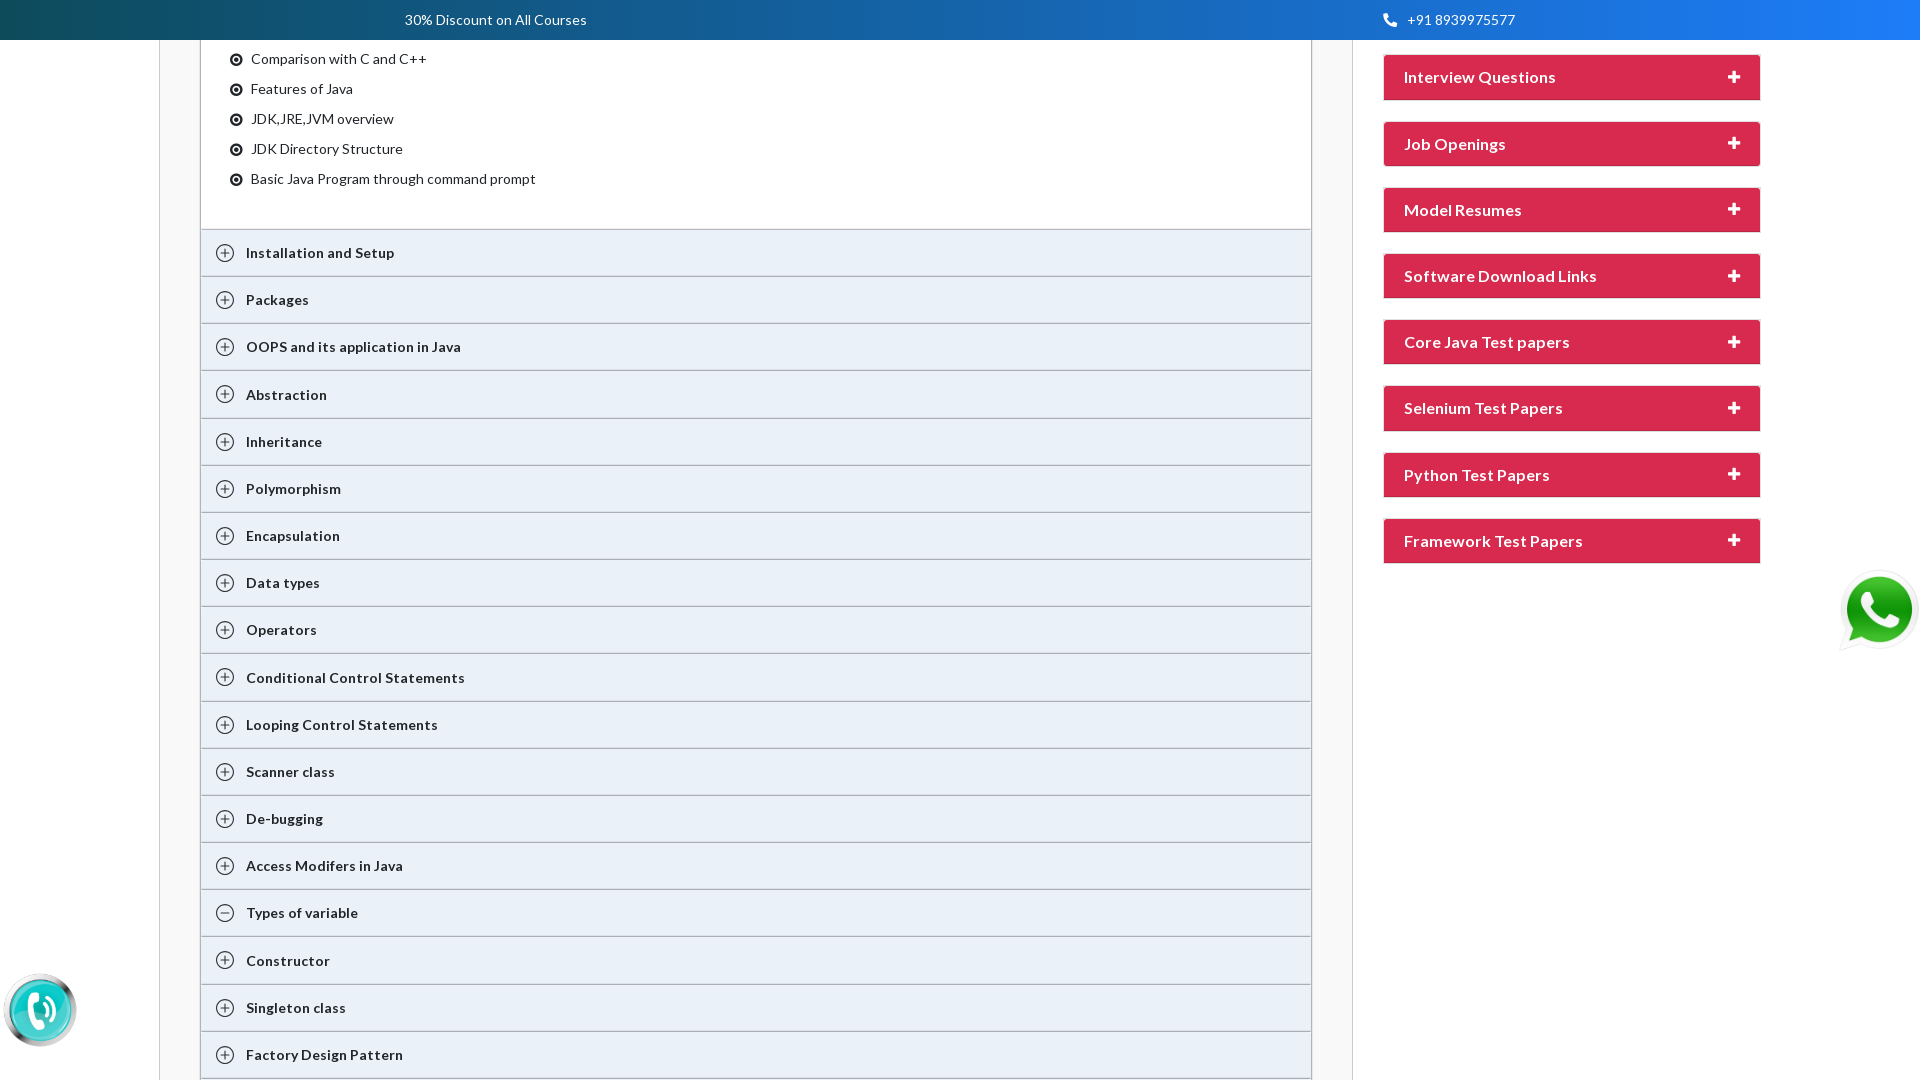

Pressed ArrowDown in context menu (iteration 1/11)
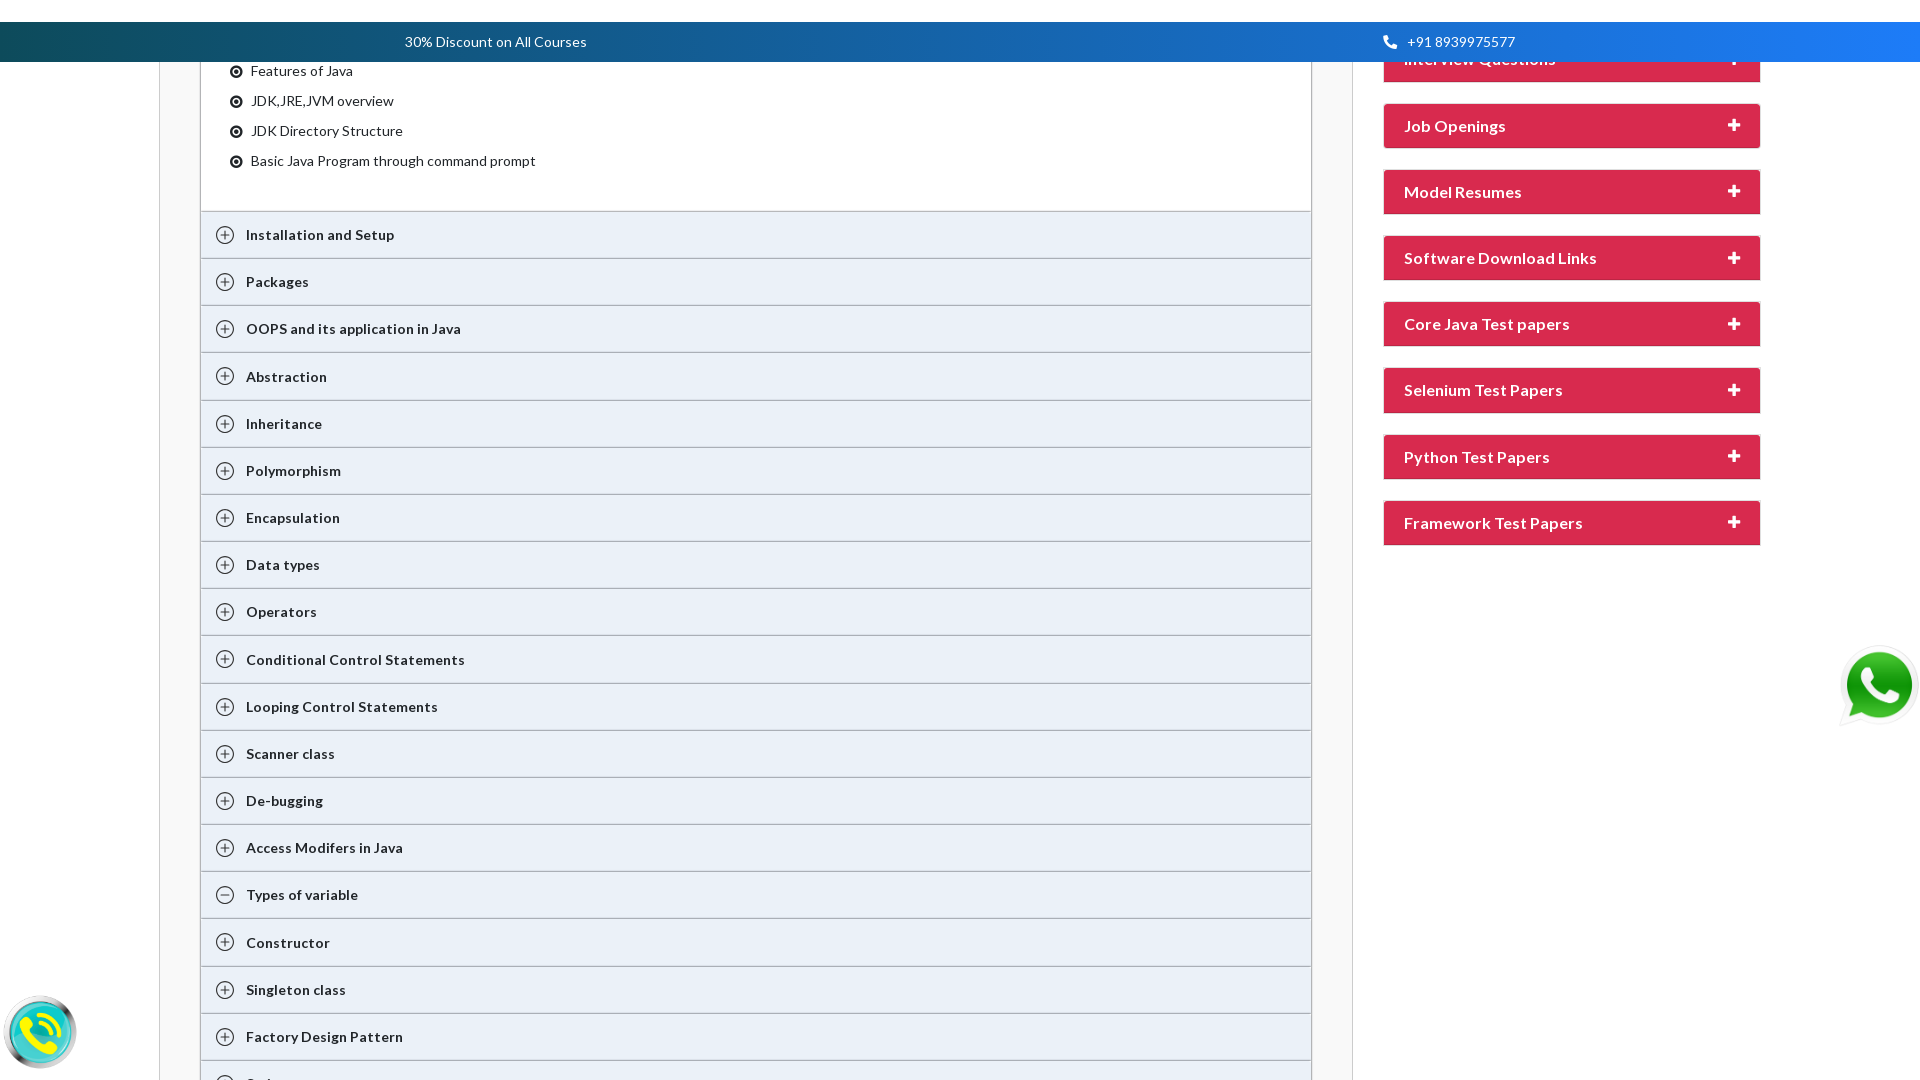

Pressed ArrowDown in context menu (iteration 2/11)
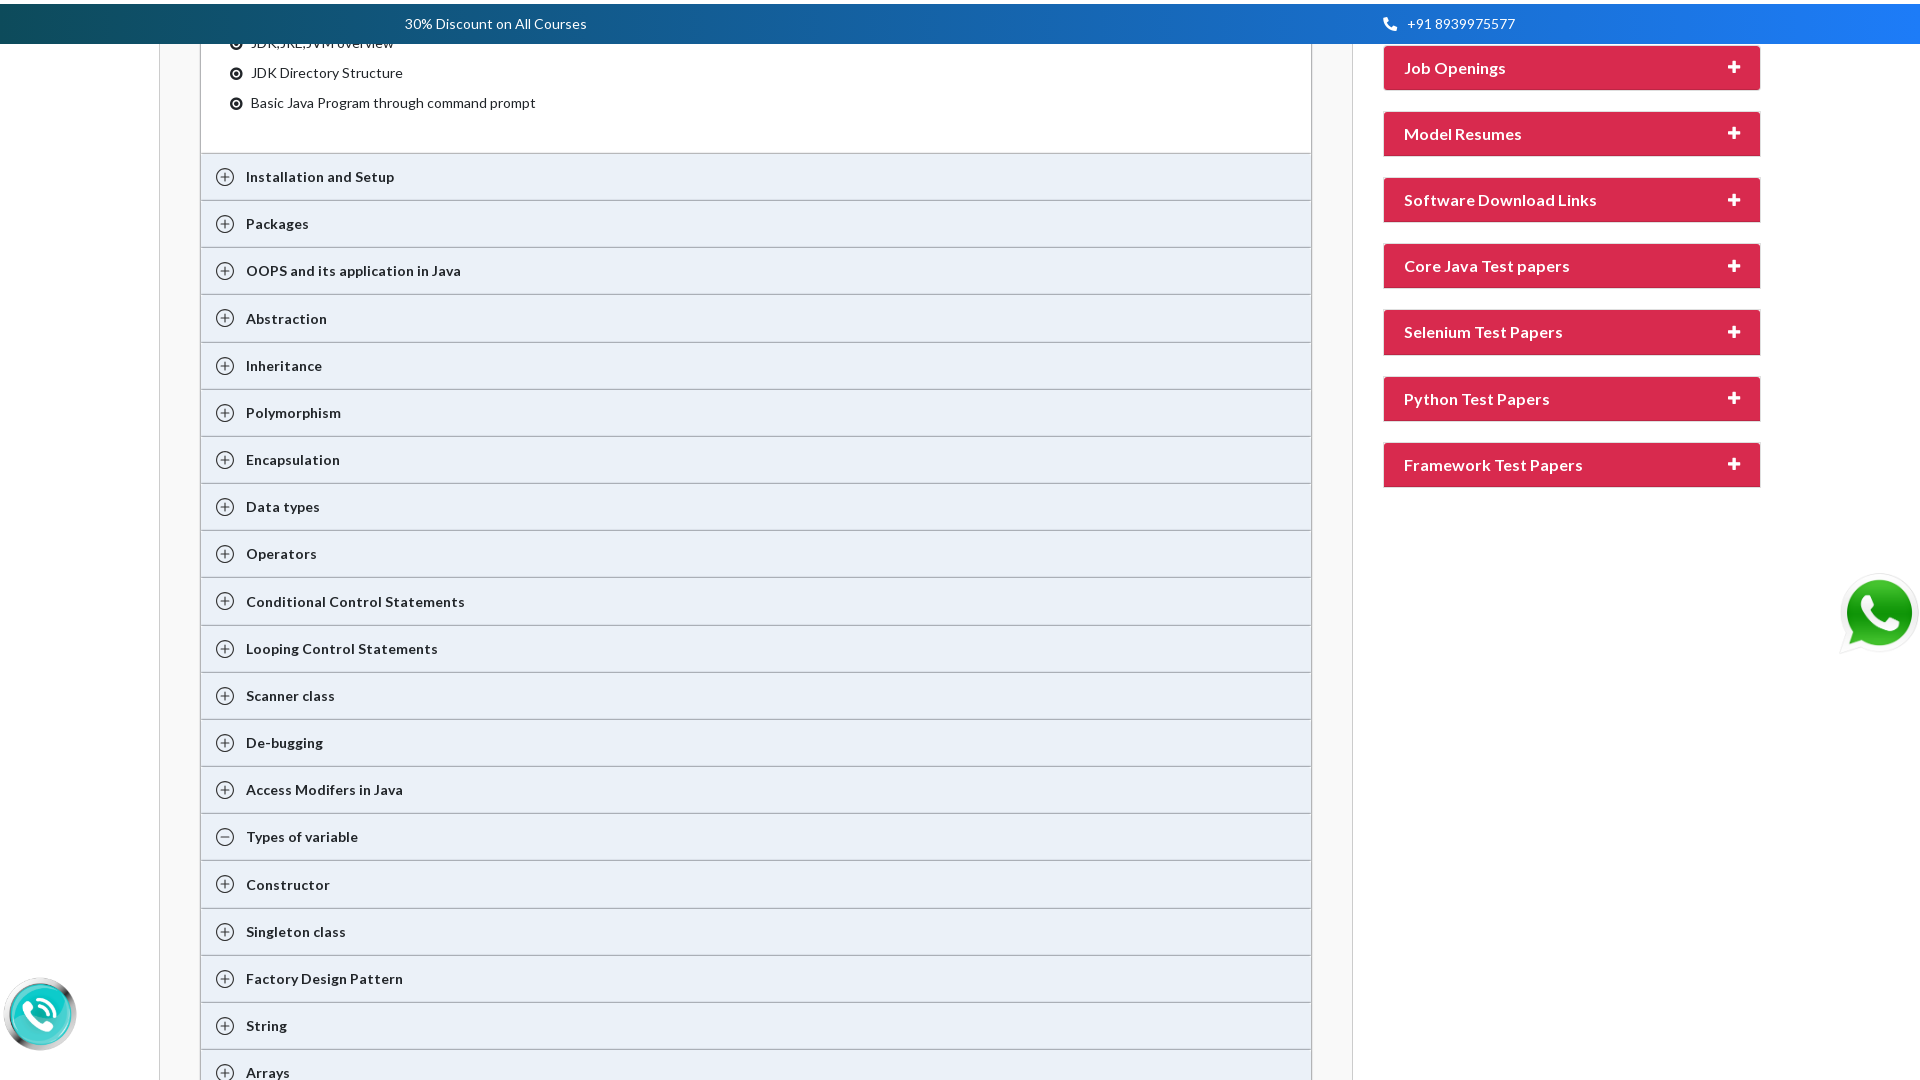

Pressed ArrowDown in context menu (iteration 3/11)
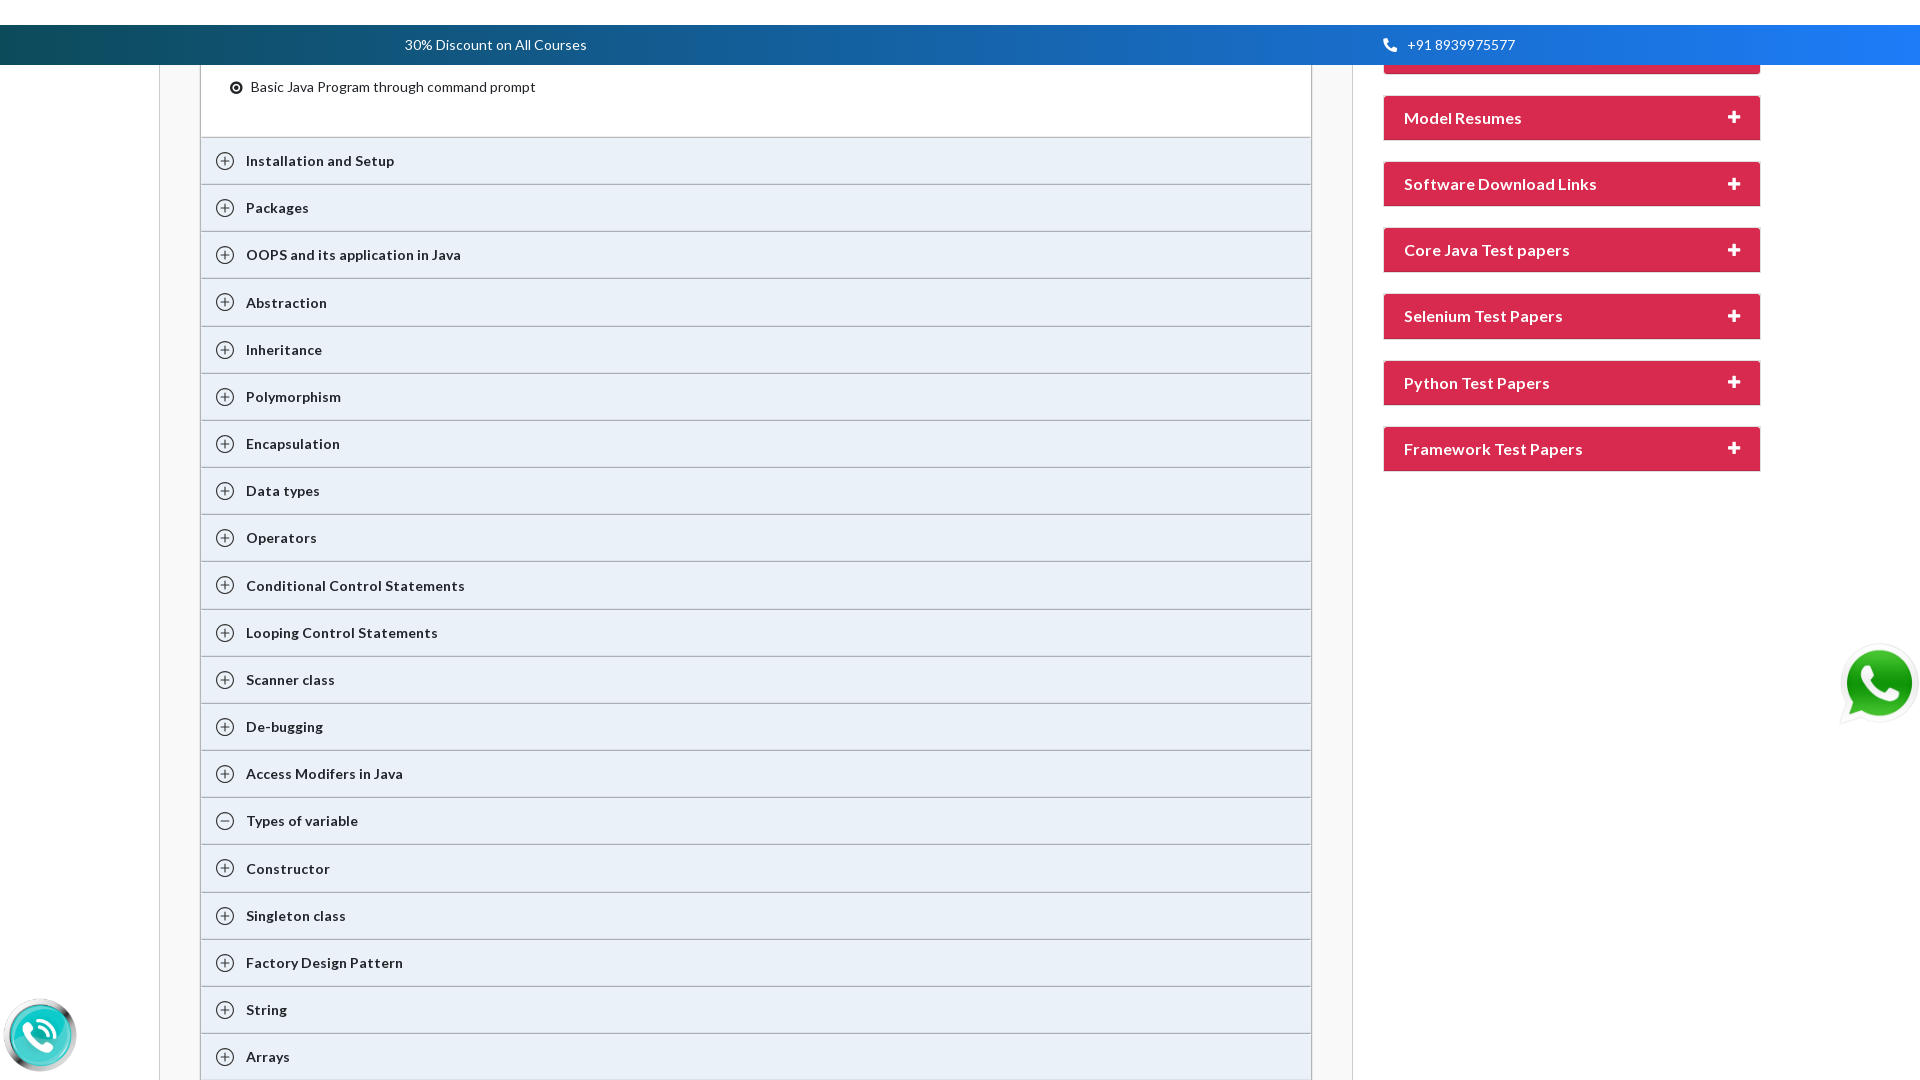

Pressed ArrowDown in context menu (iteration 4/11)
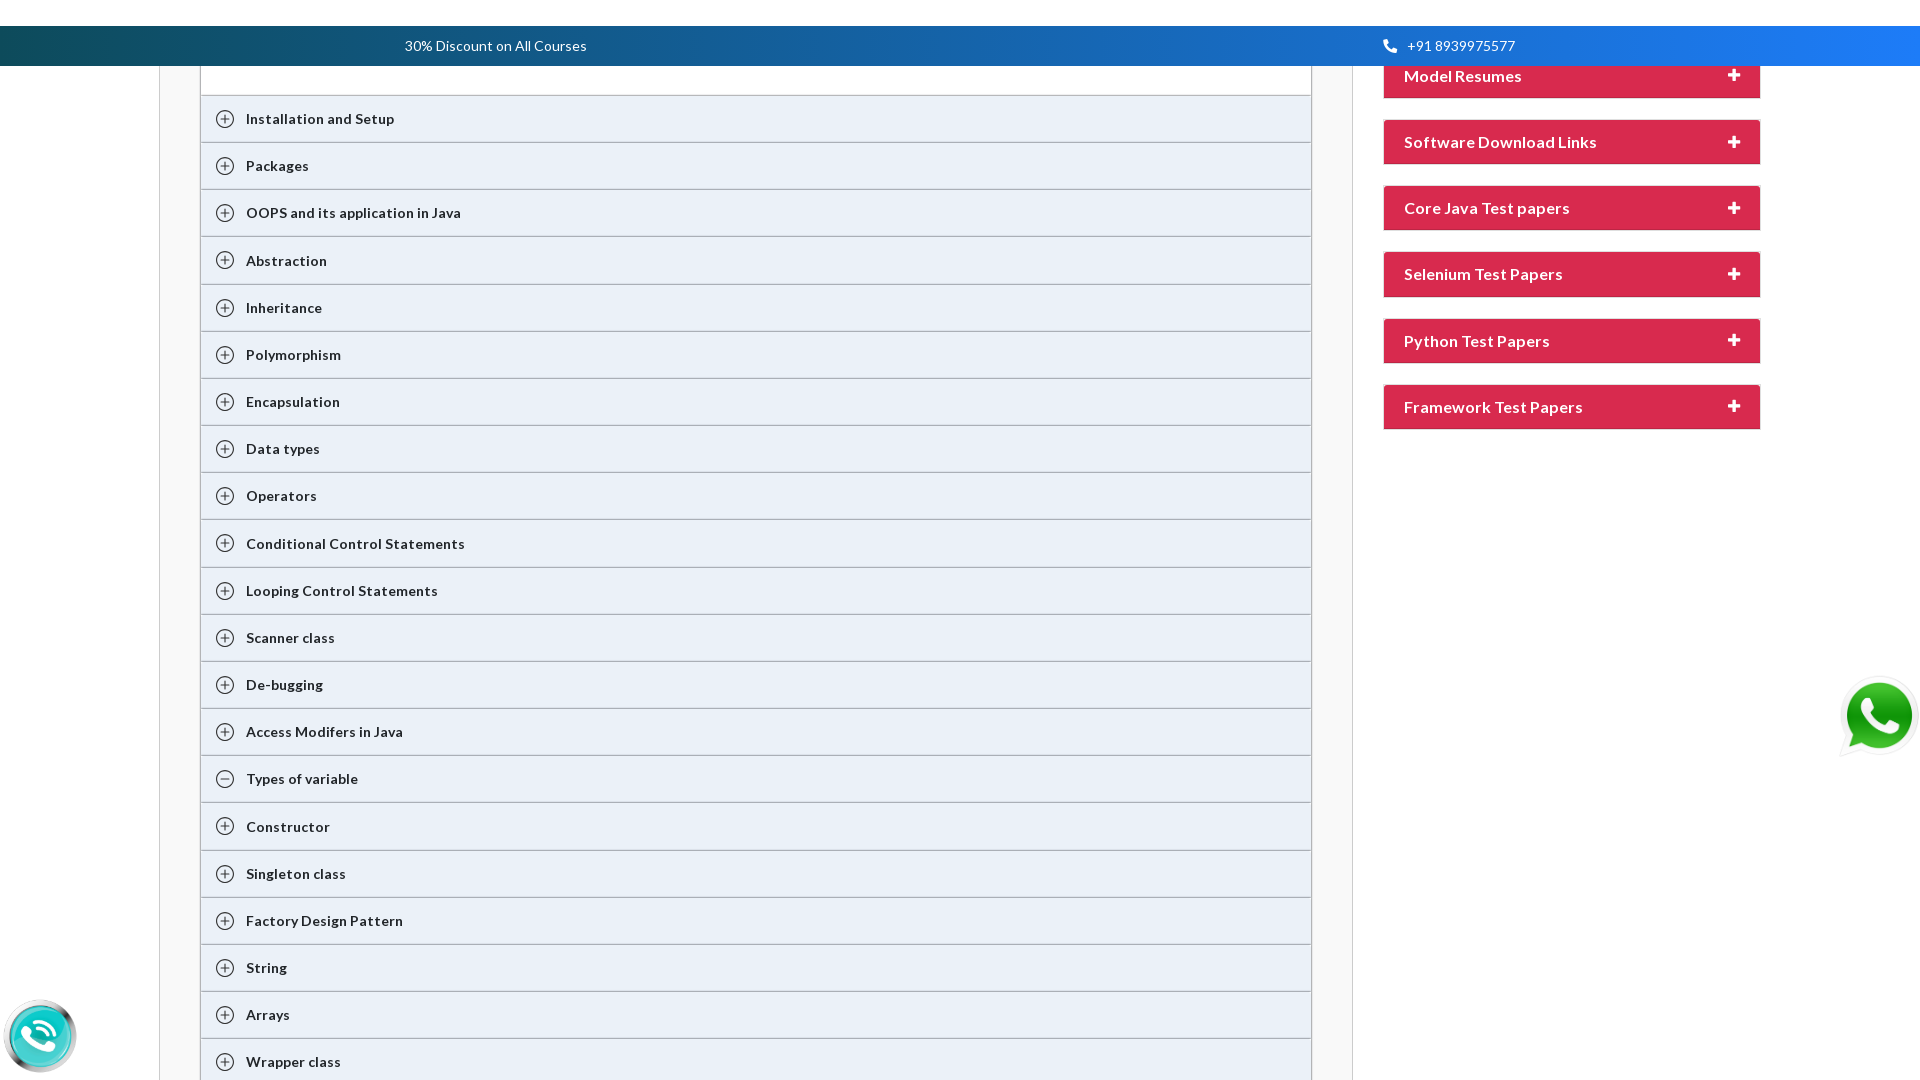

Pressed ArrowDown in context menu (iteration 5/11)
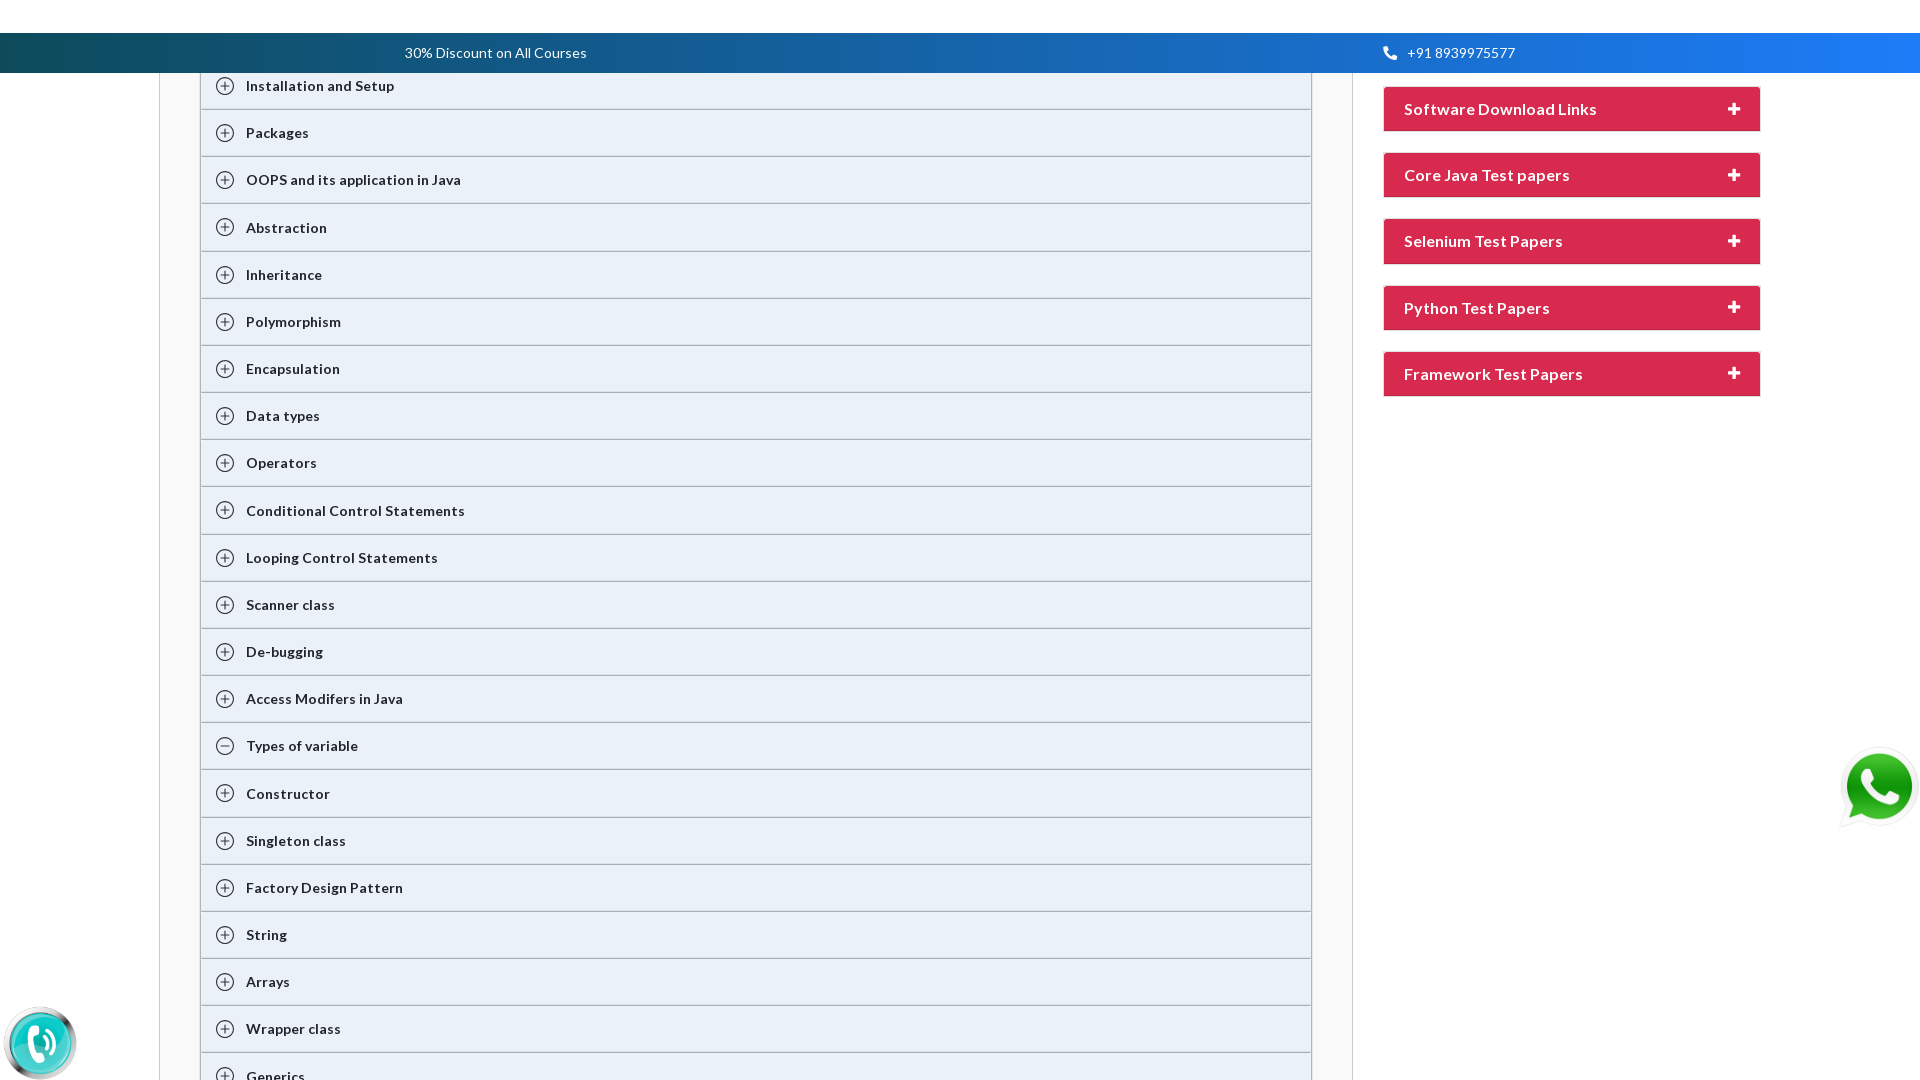

Pressed ArrowDown in context menu (iteration 6/11)
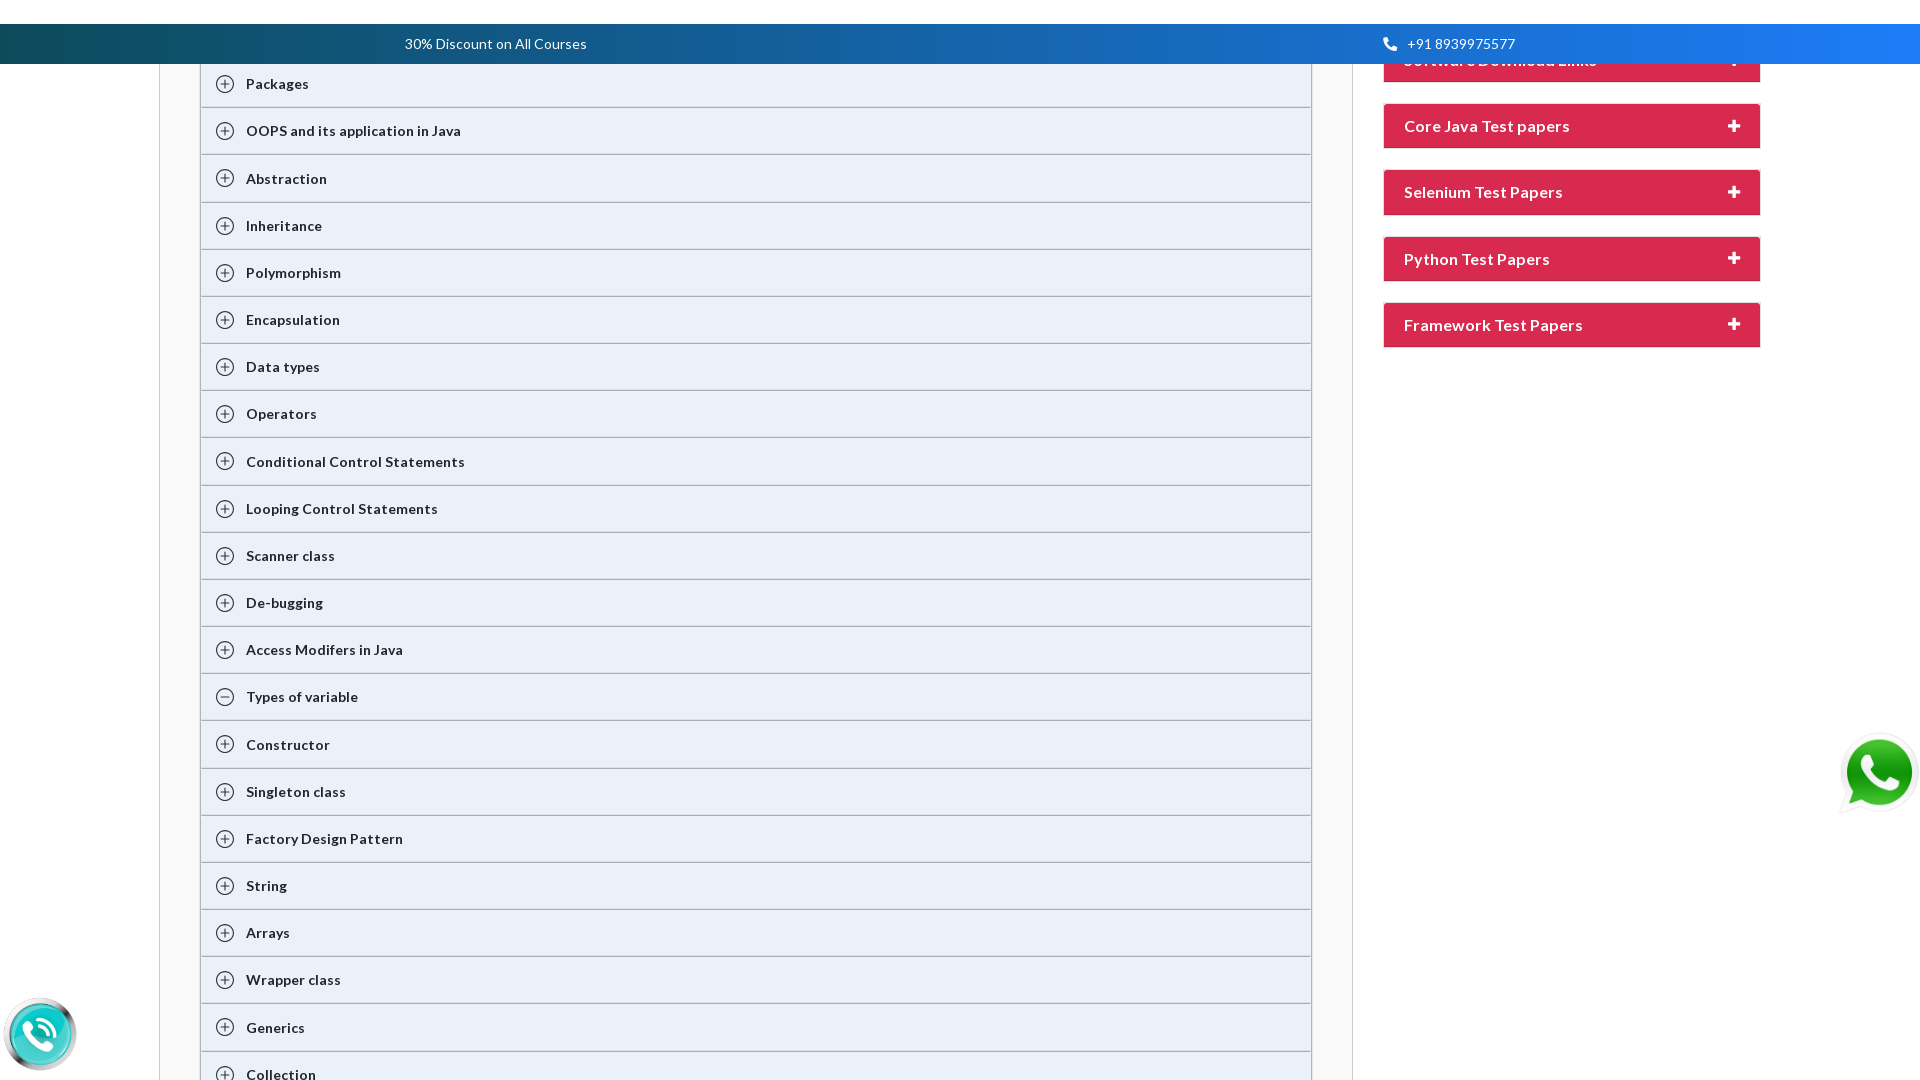

Pressed ArrowDown in context menu (iteration 7/11)
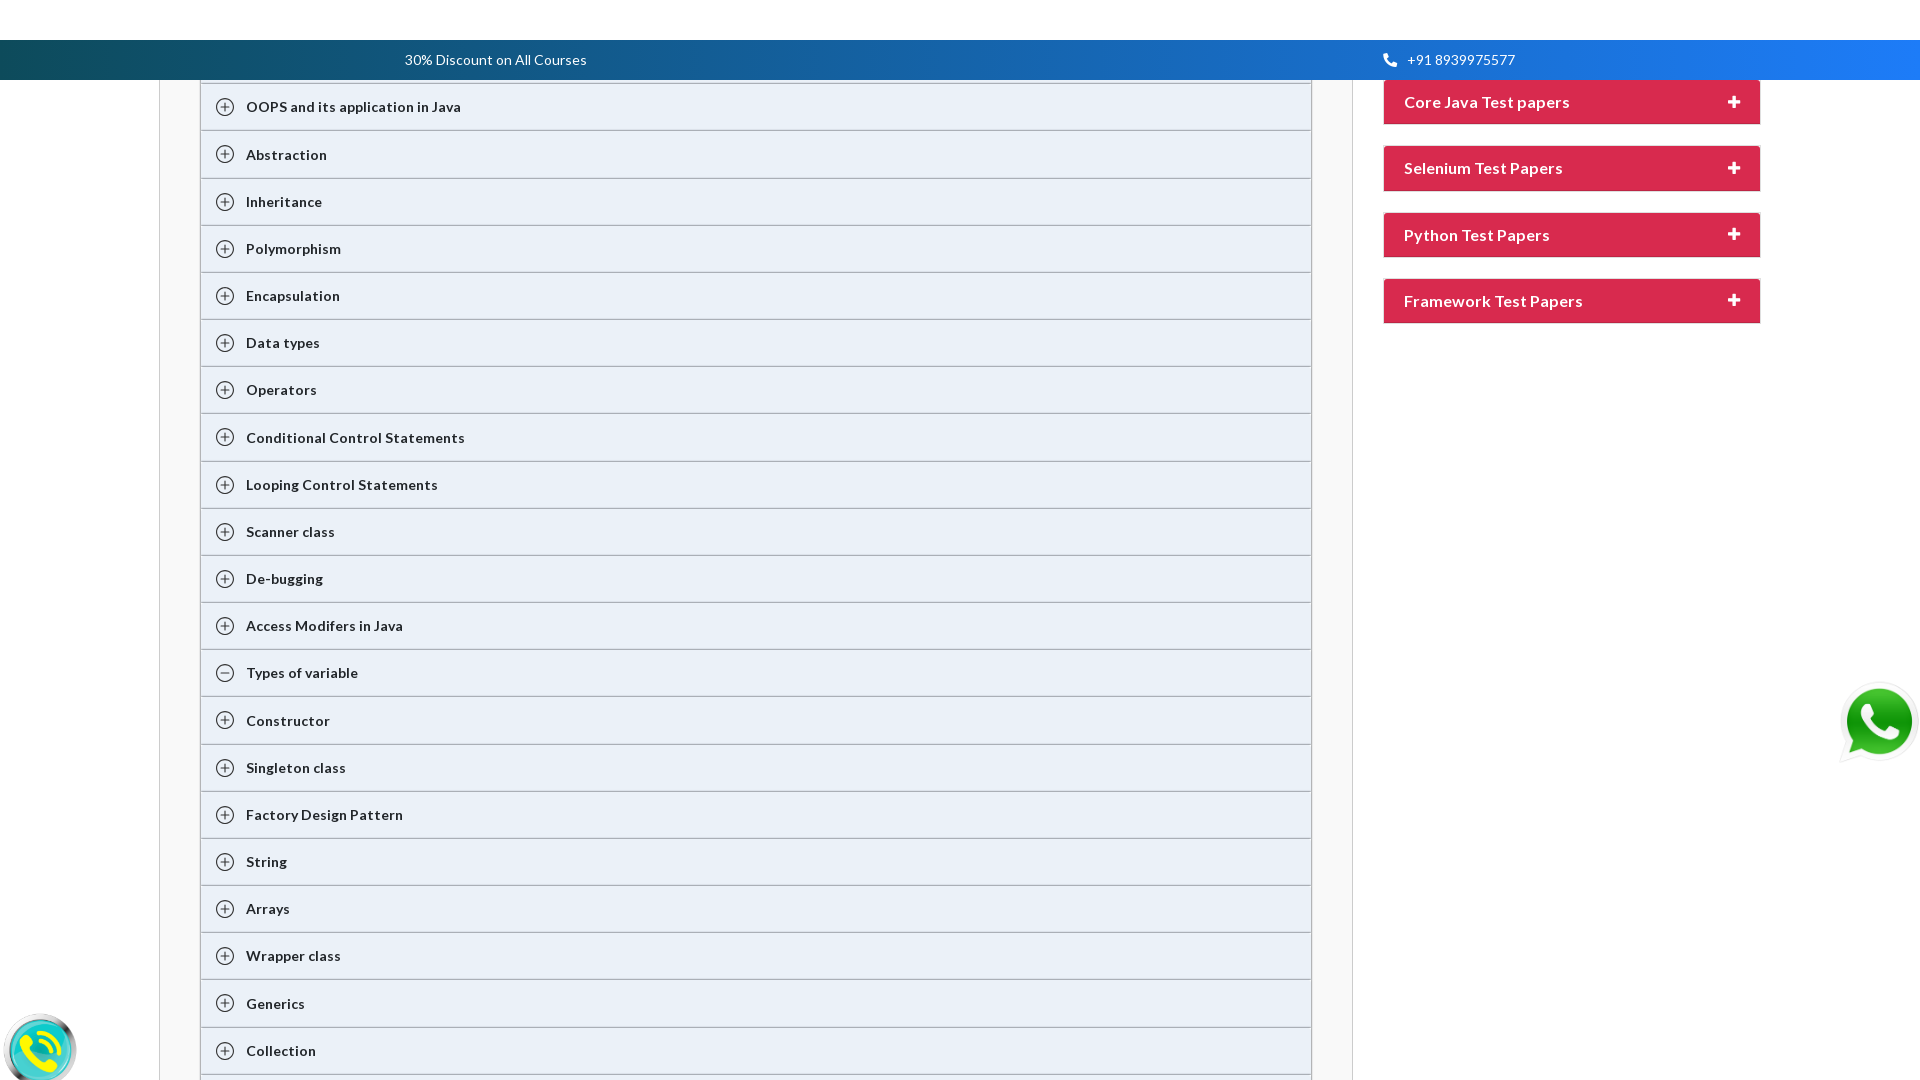

Pressed ArrowDown in context menu (iteration 8/11)
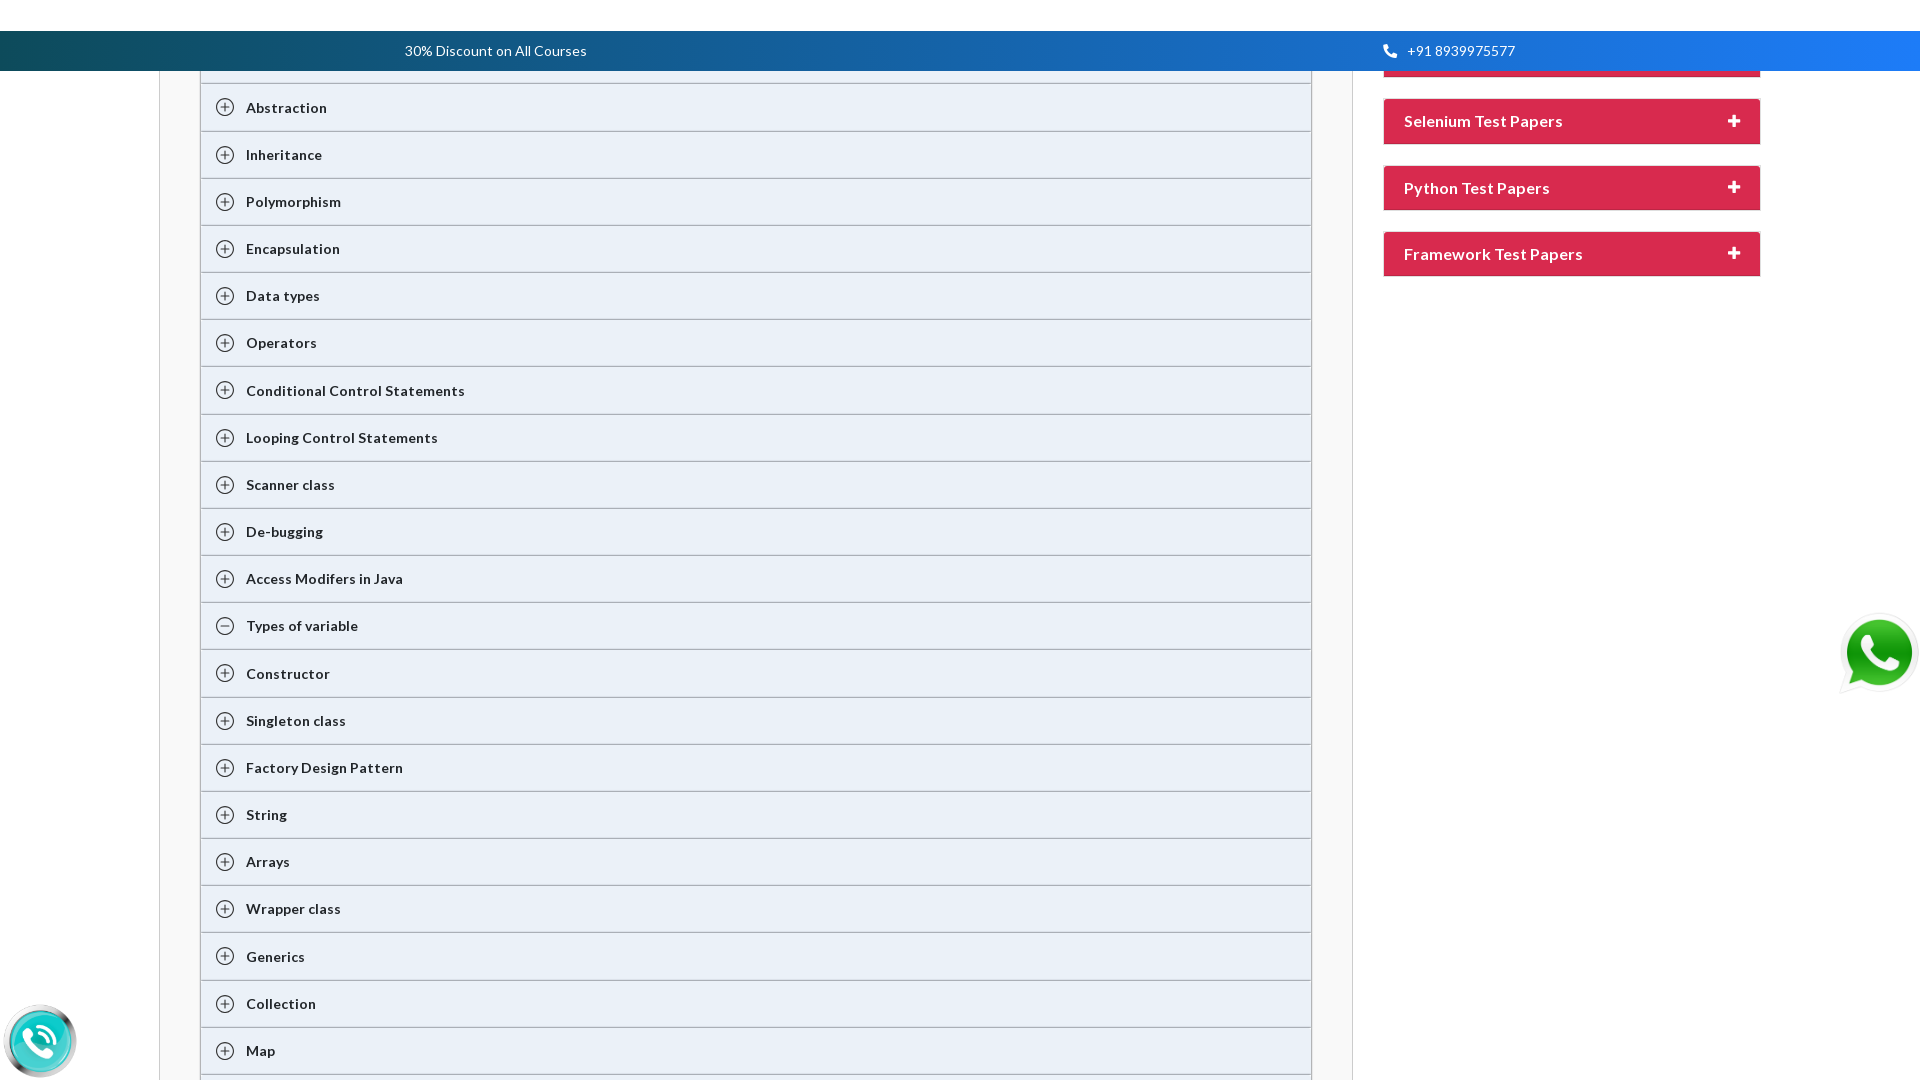

Pressed ArrowDown in context menu (iteration 9/11)
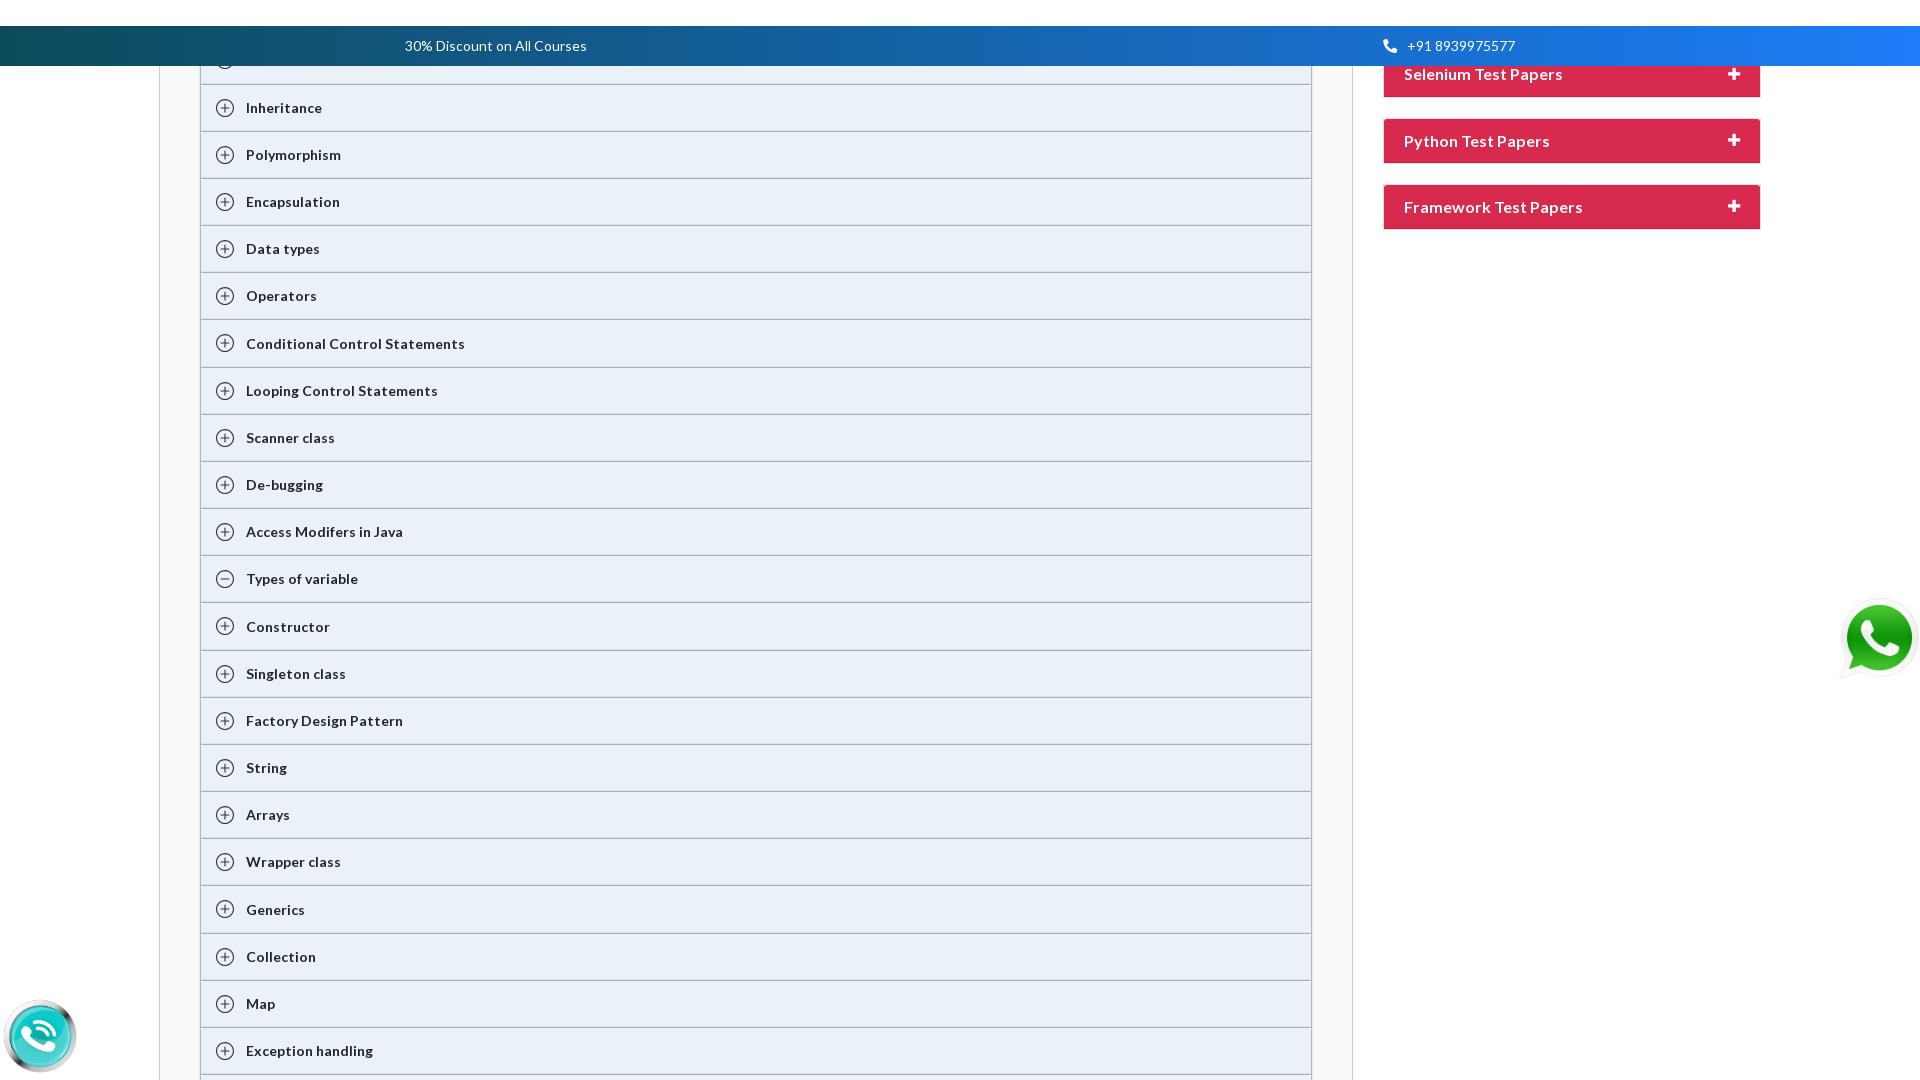

Pressed ArrowDown in context menu (iteration 10/11)
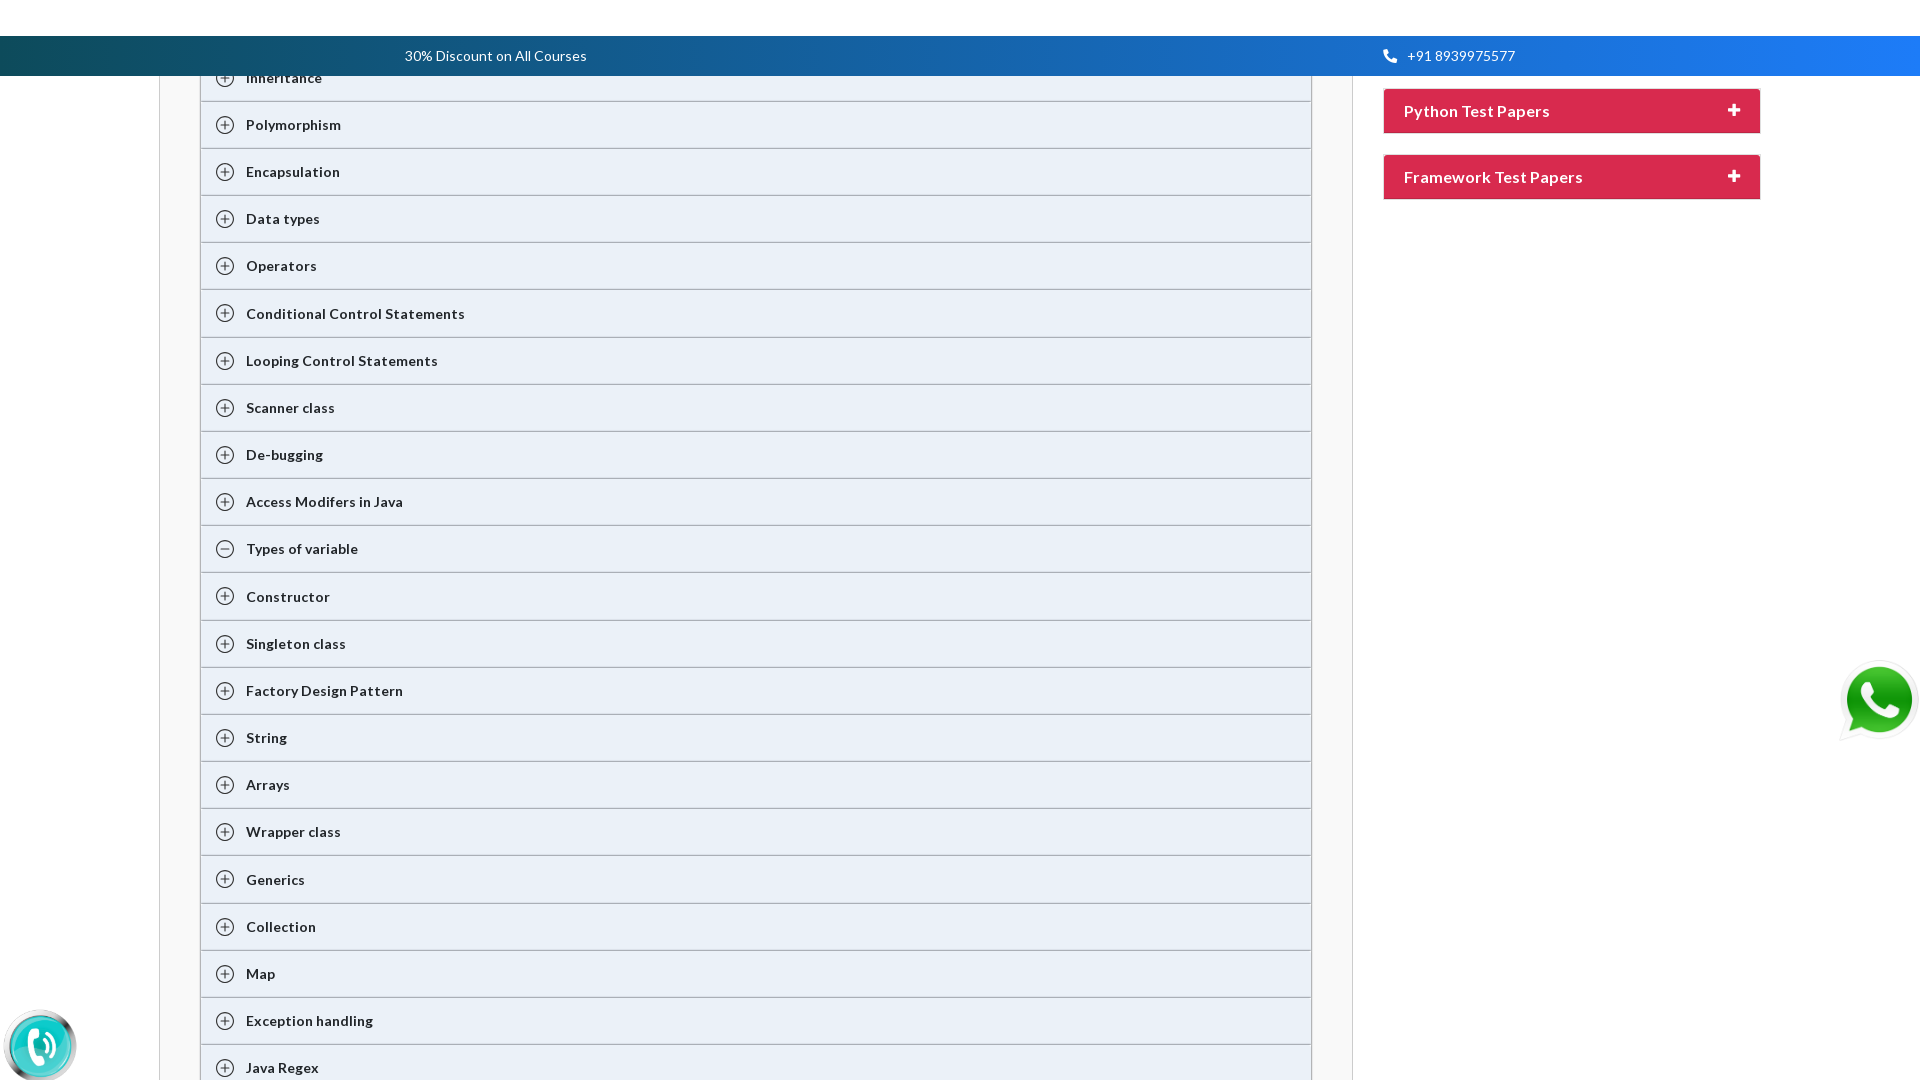

Pressed ArrowDown in context menu (iteration 11/11)
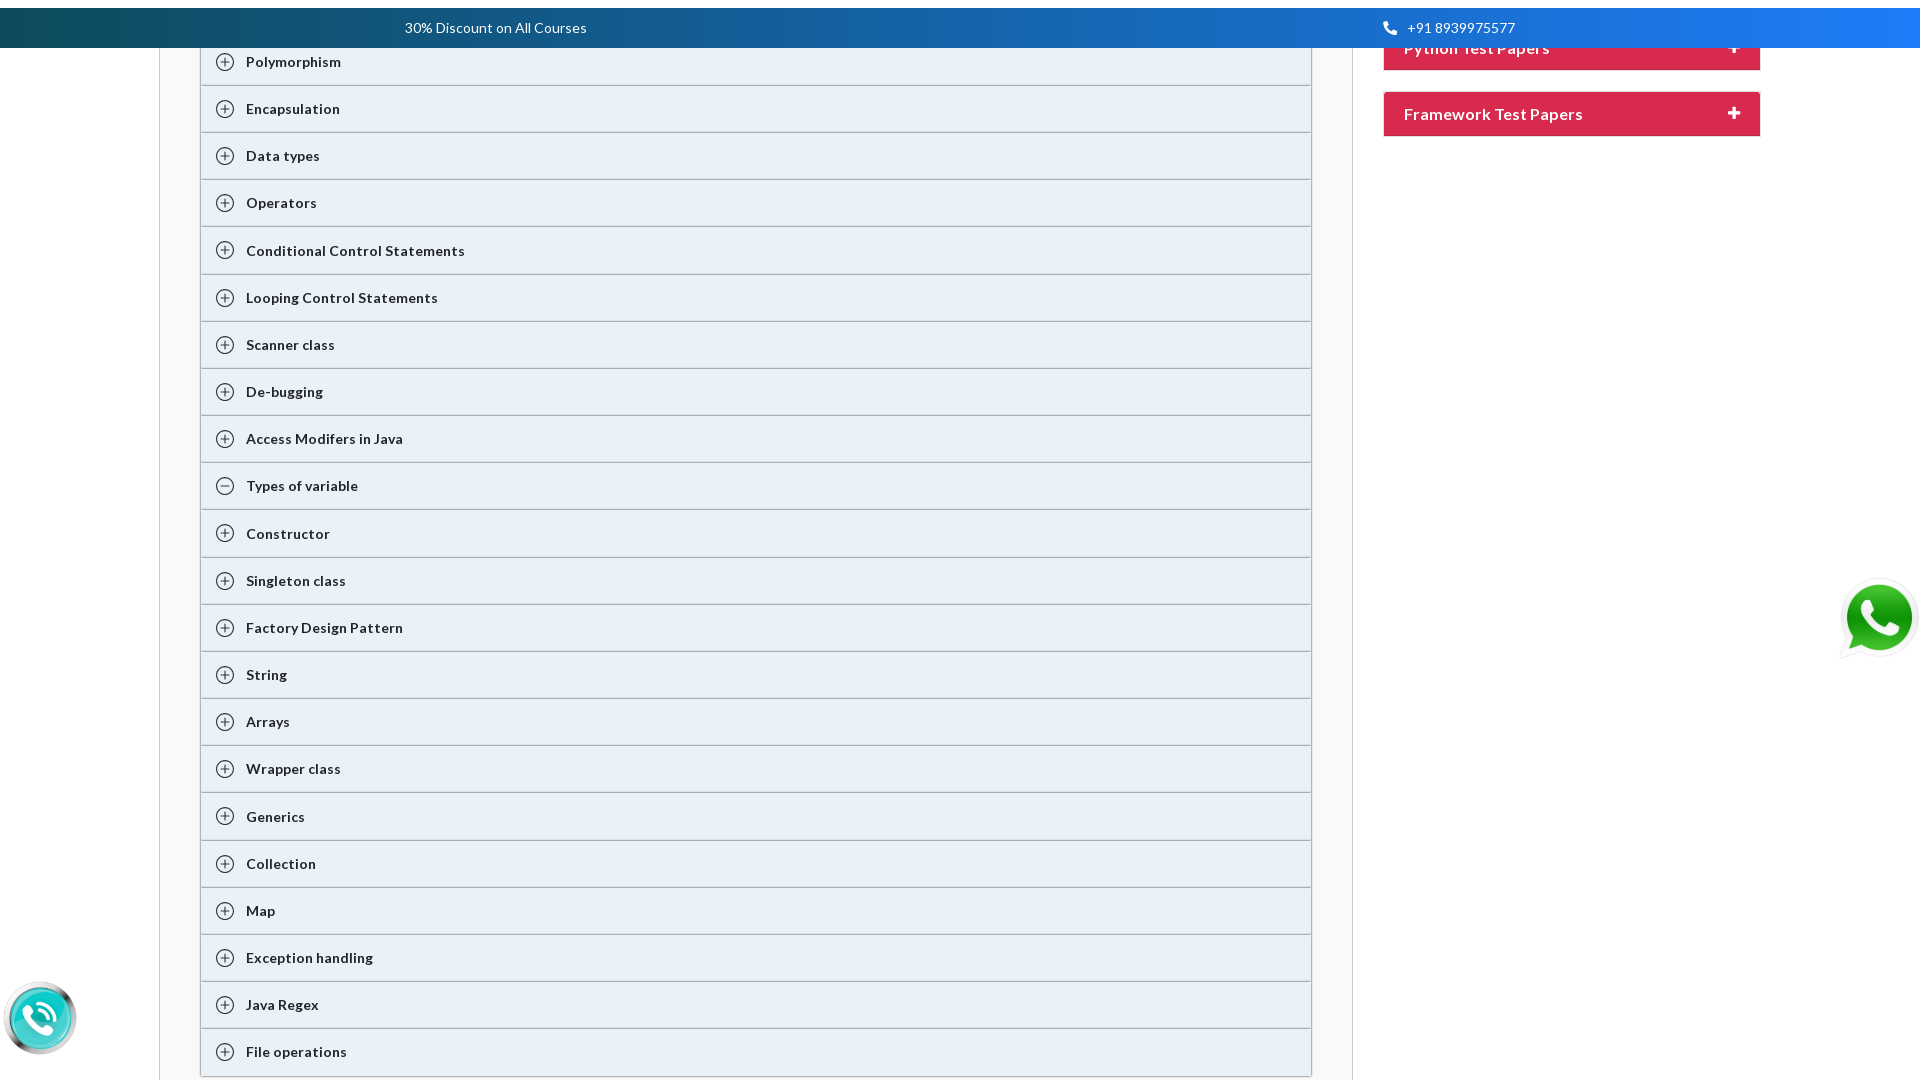

Pressed Enter to select the context menu option
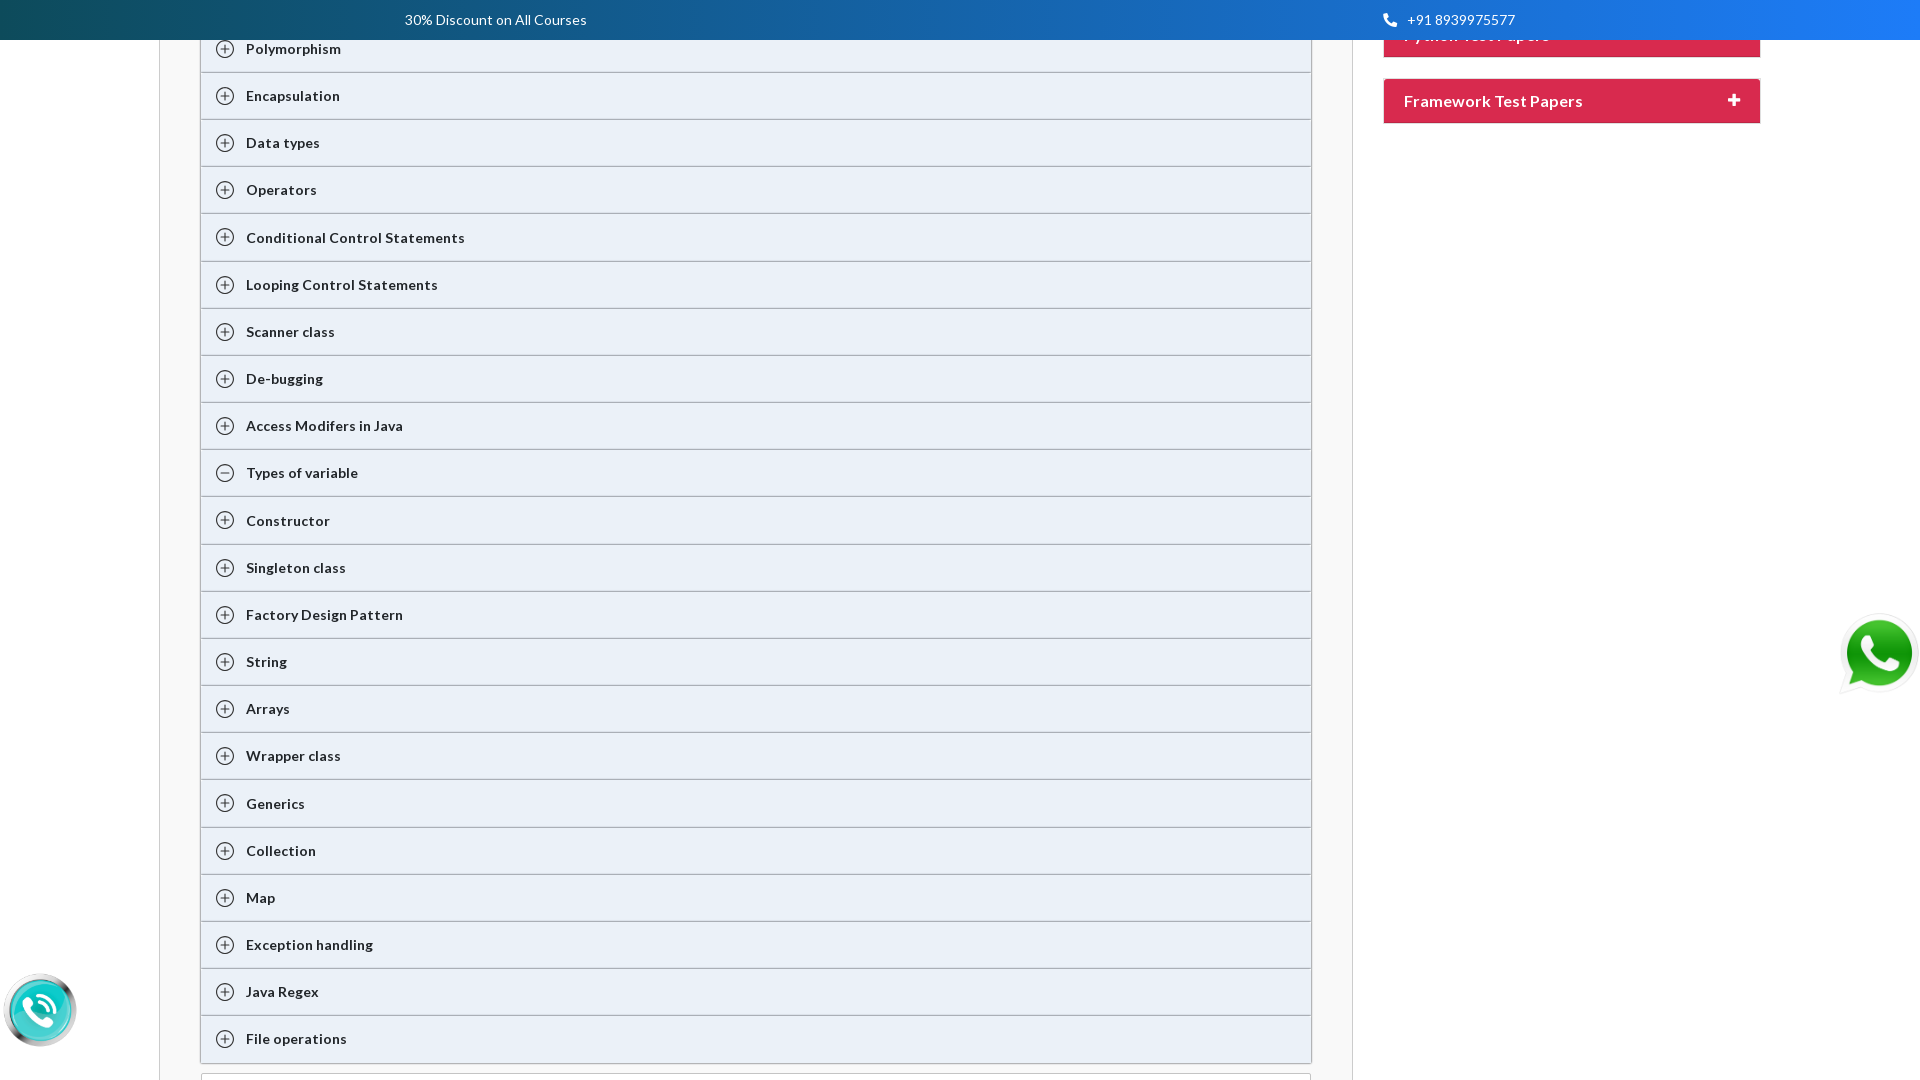

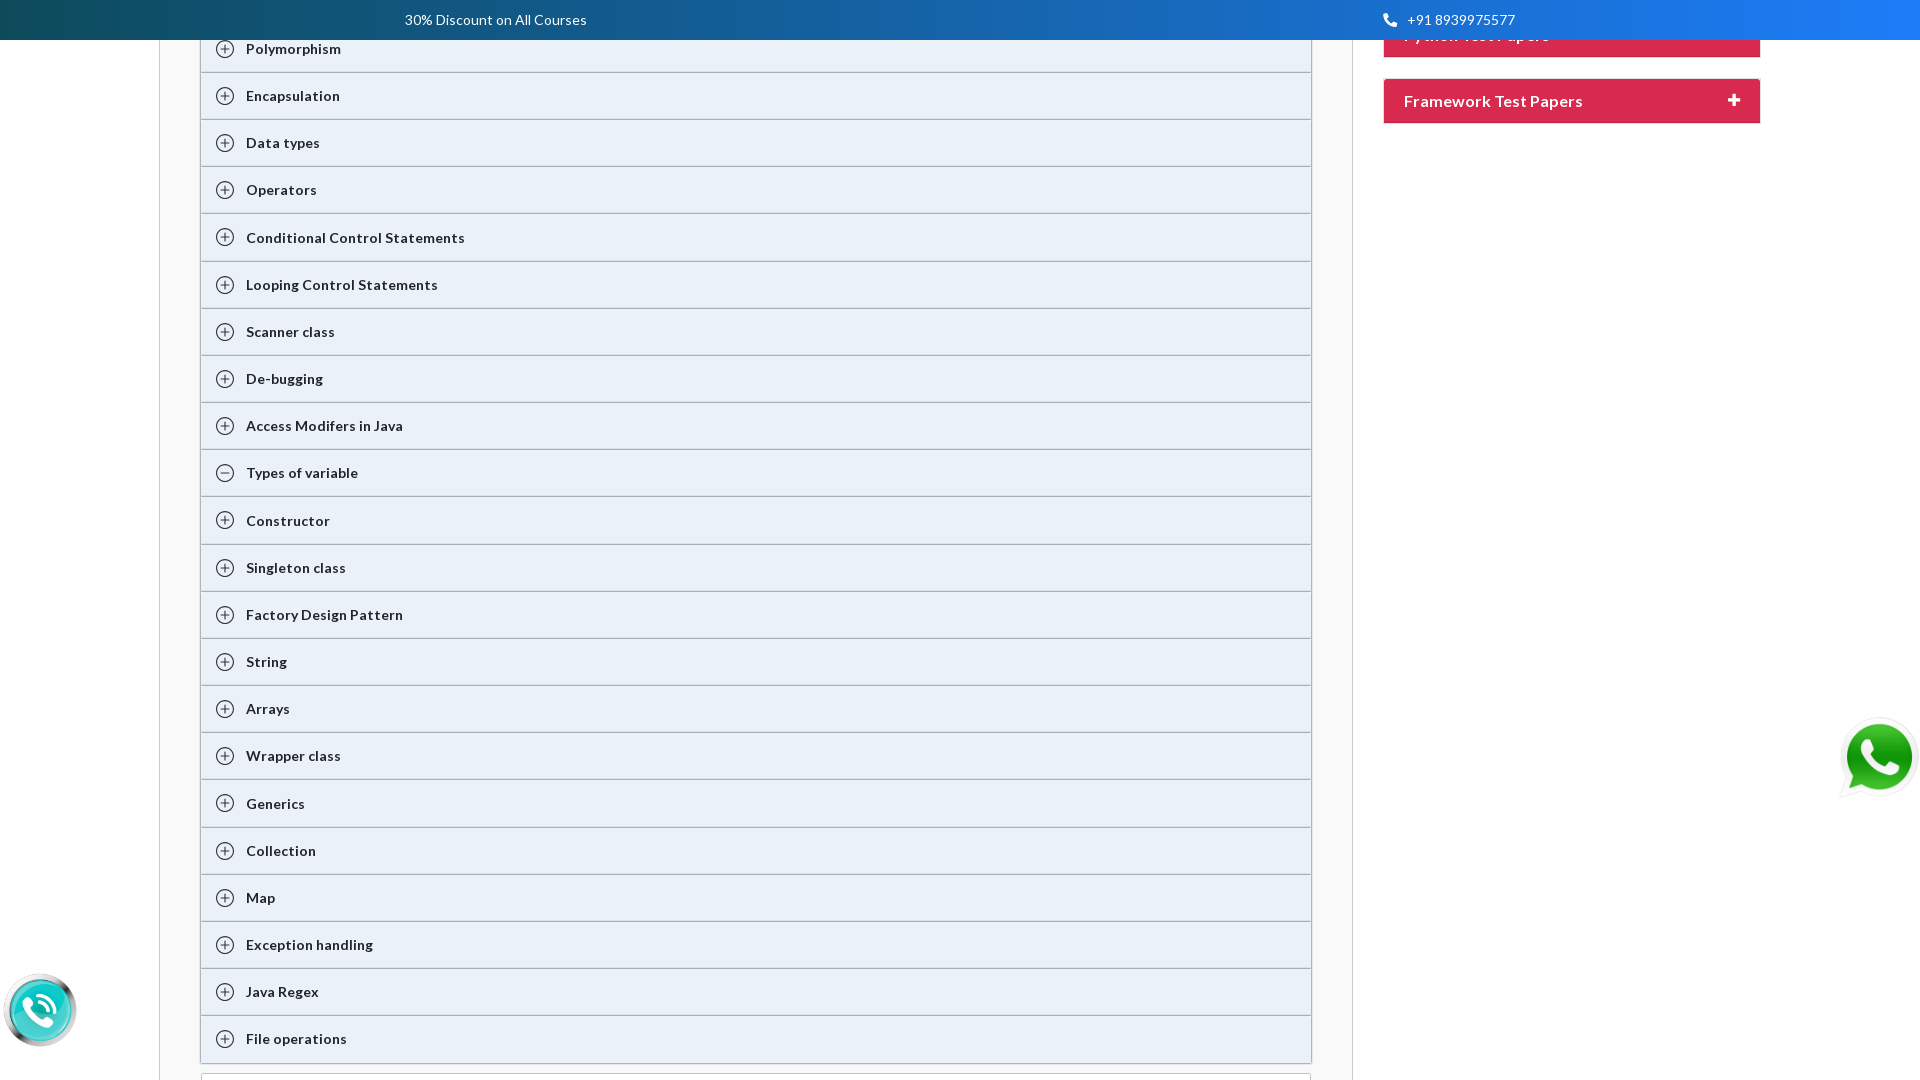